Tests dropdown selection functionality by iterating through dropdown options and selecting a specific value ("Cypress") from a select element on a test practice website.

Starting URL: https://www.leafground.com/select.xhtml

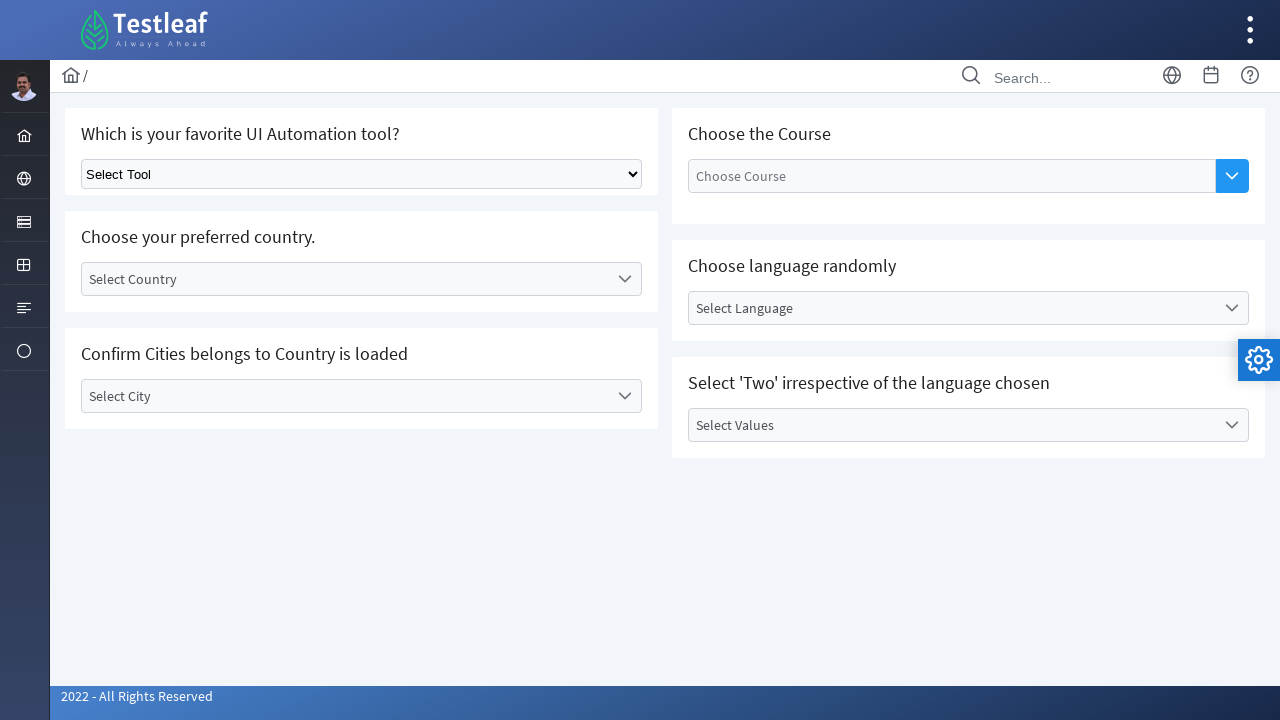

Located all dropdown options in select element
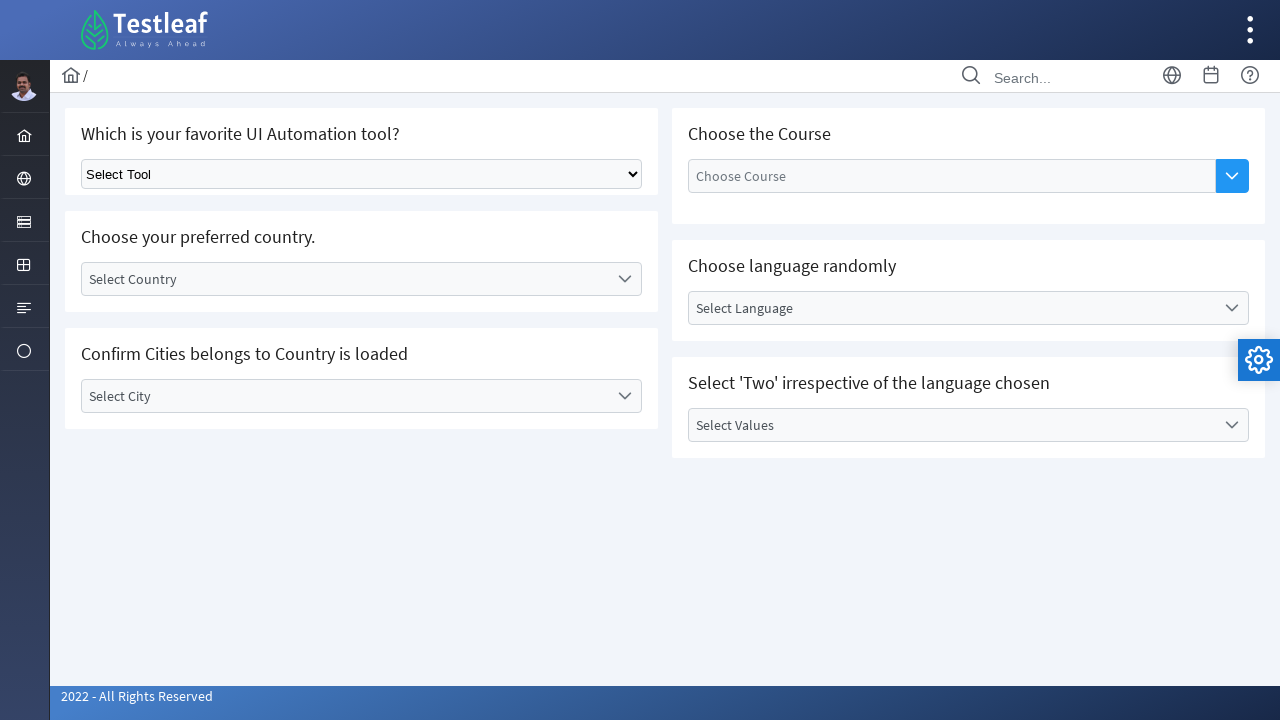

Retrieved all dropdown option texts
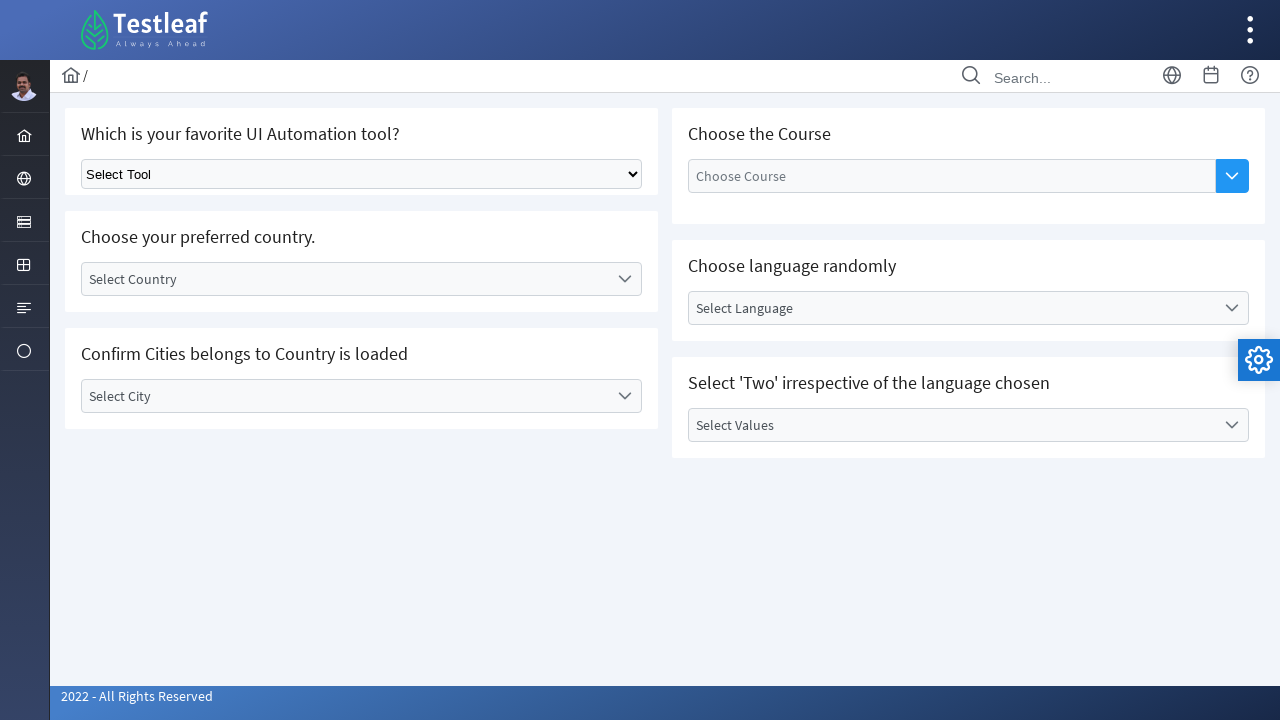

Selected 'Cypress' from dropdown by typing into select element on select.ui-selectonemenu
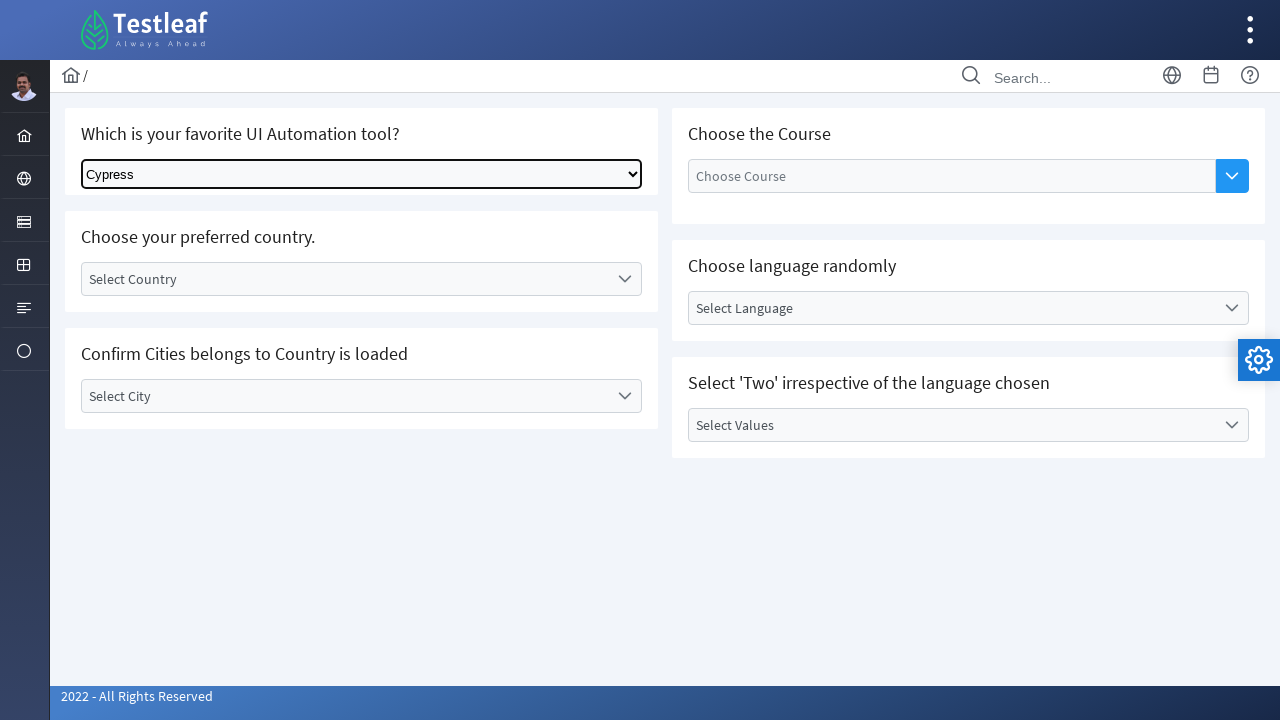

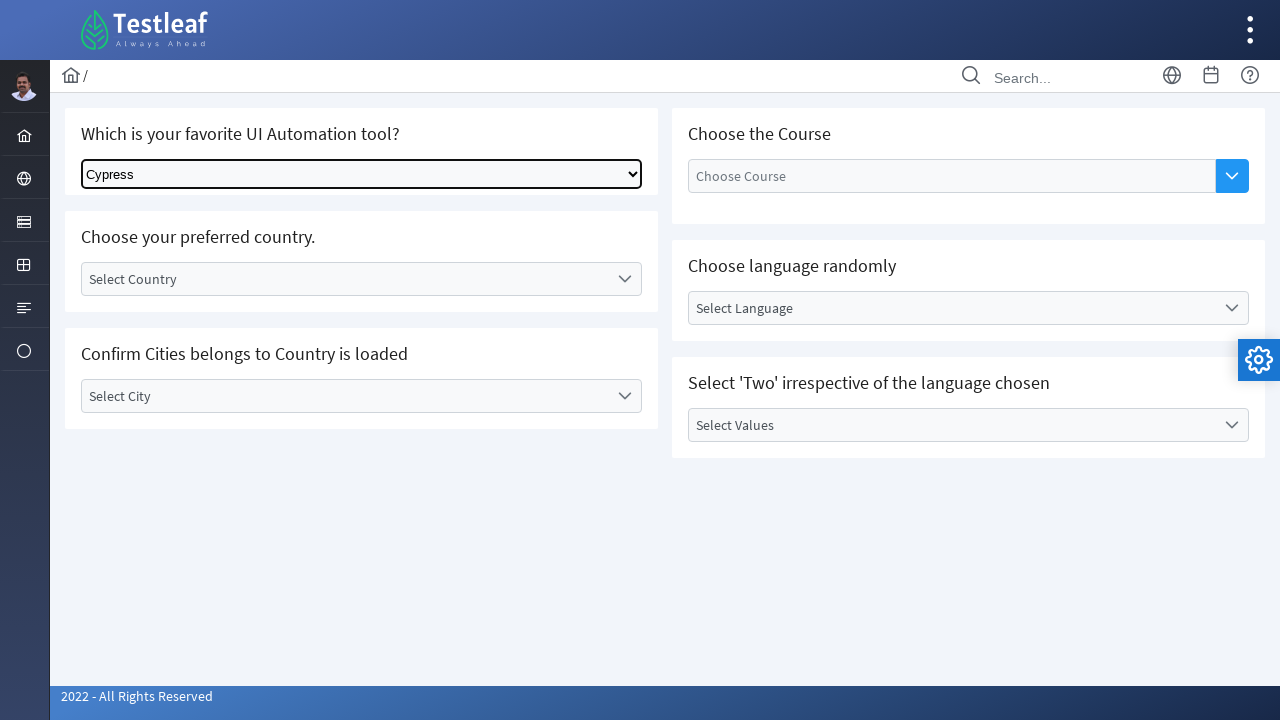